Demonstrates adding value to an input field by first setting a value then appending additional text

Starting URL: http://www.tlkeith.com/WebDriverIOTutorialTest.html

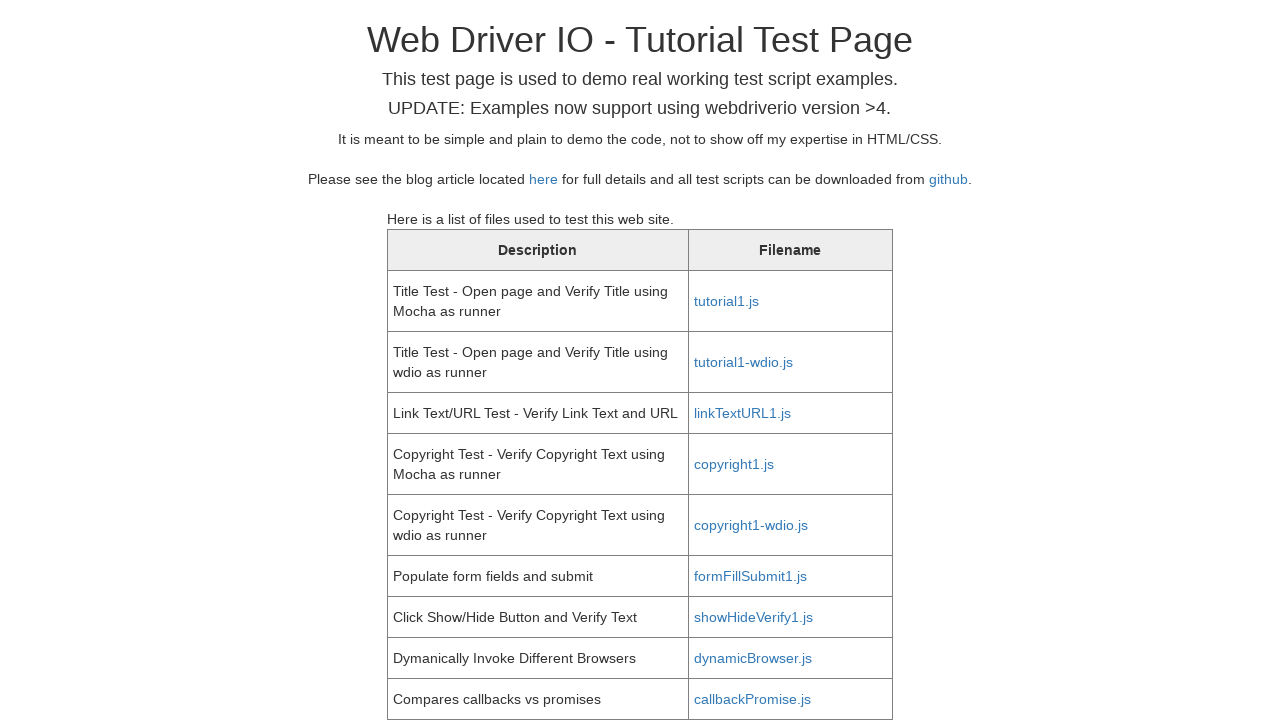

Navigated to WebDriverIO tutorial test page
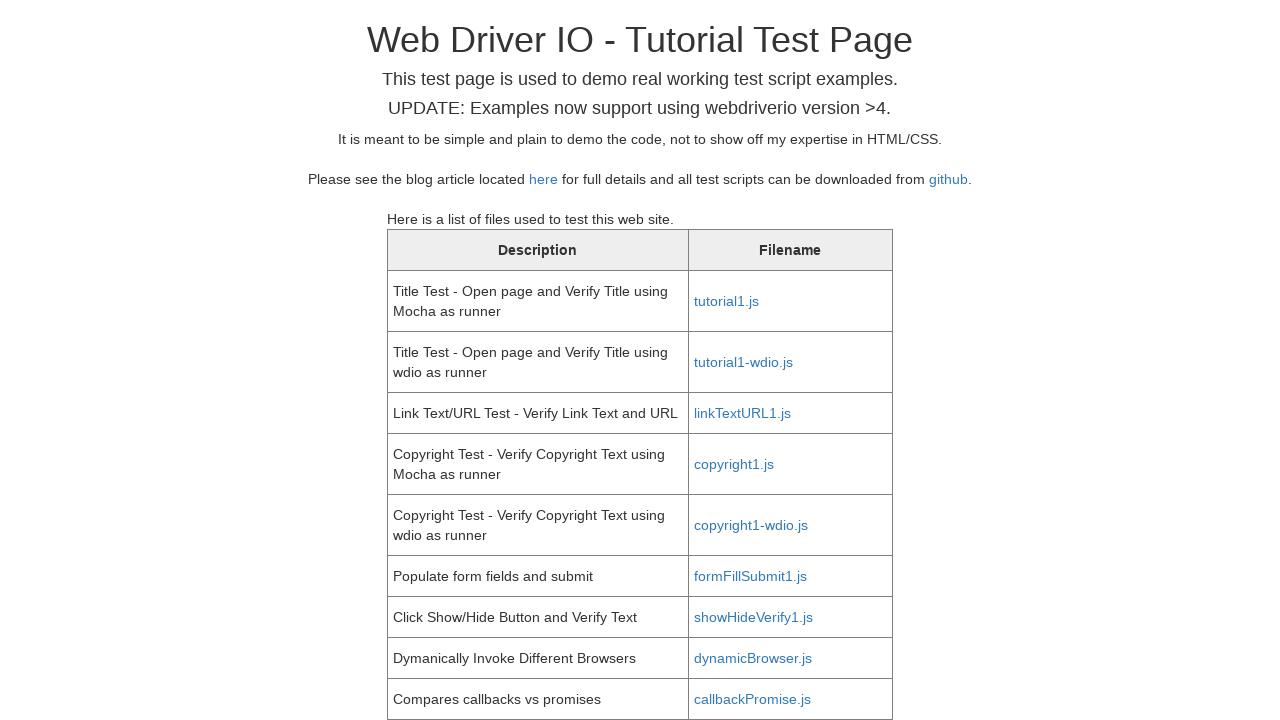

Filled first name field with 'test' on #fname
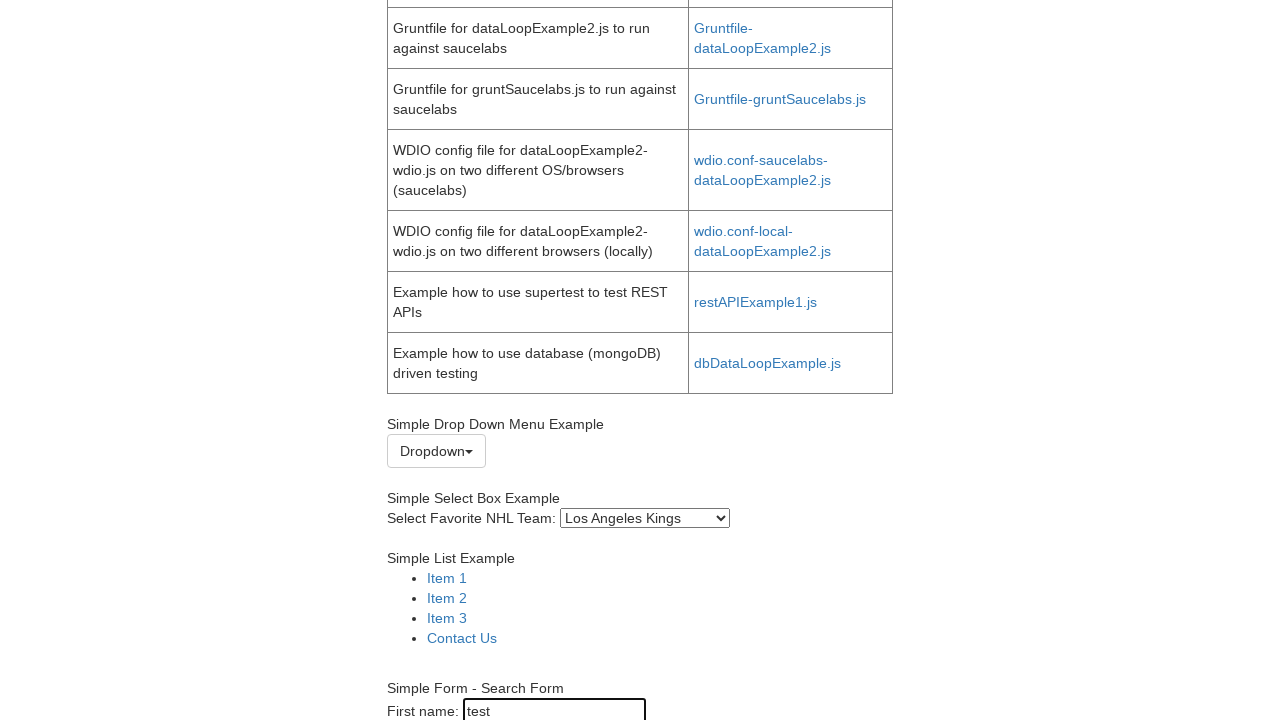

Appended ' 123' to first name field using press_sequentially
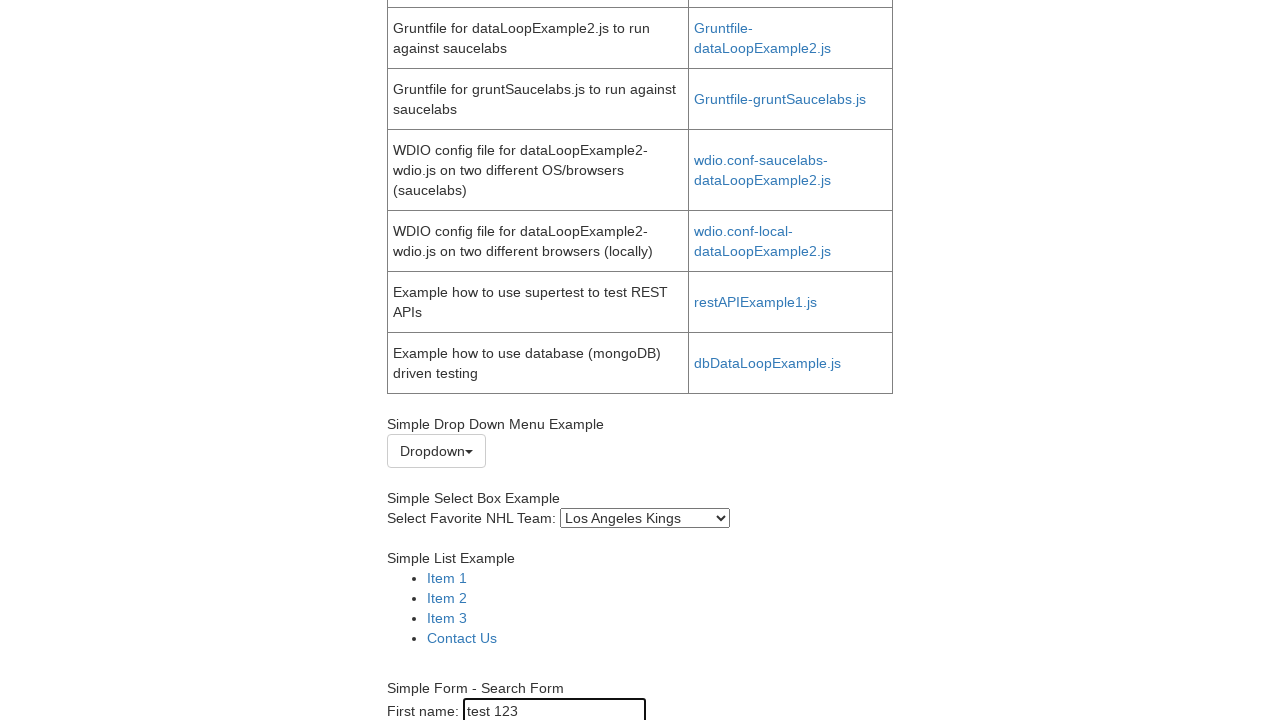

Retrieved first name field value: 'test 123'
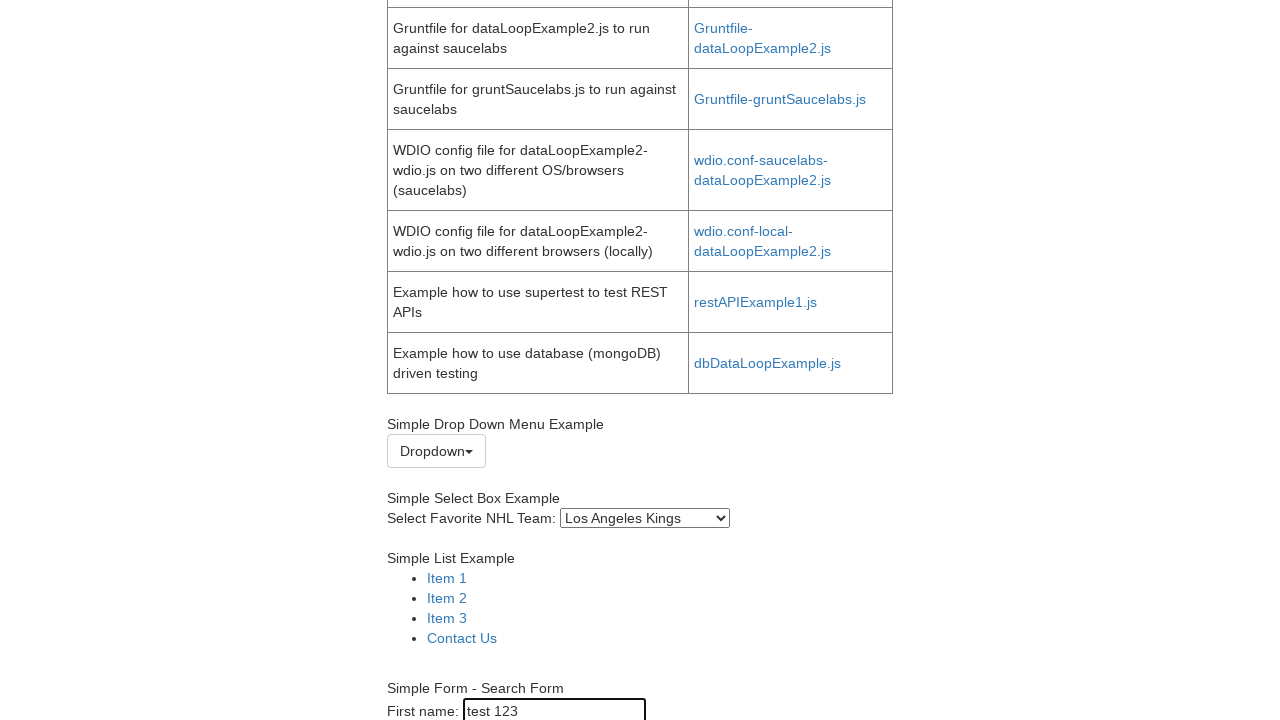

Printed first name value to console
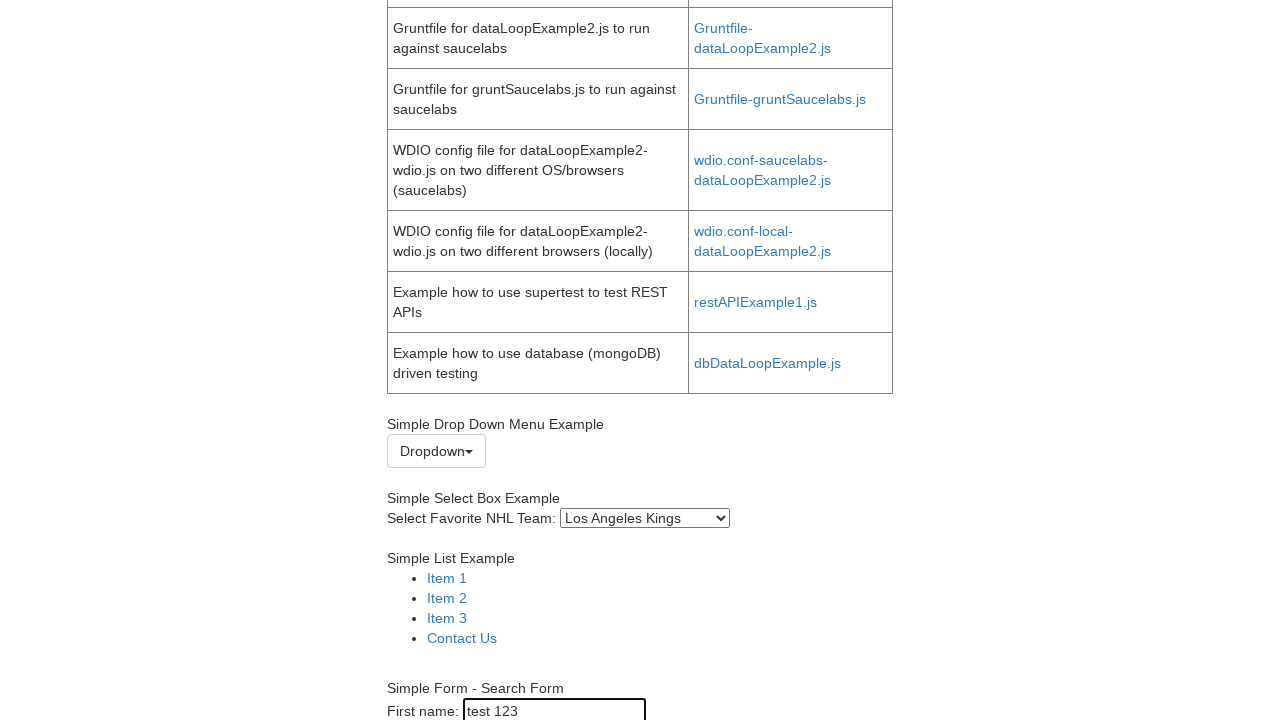

Asserted that first name field contains 'test 123'
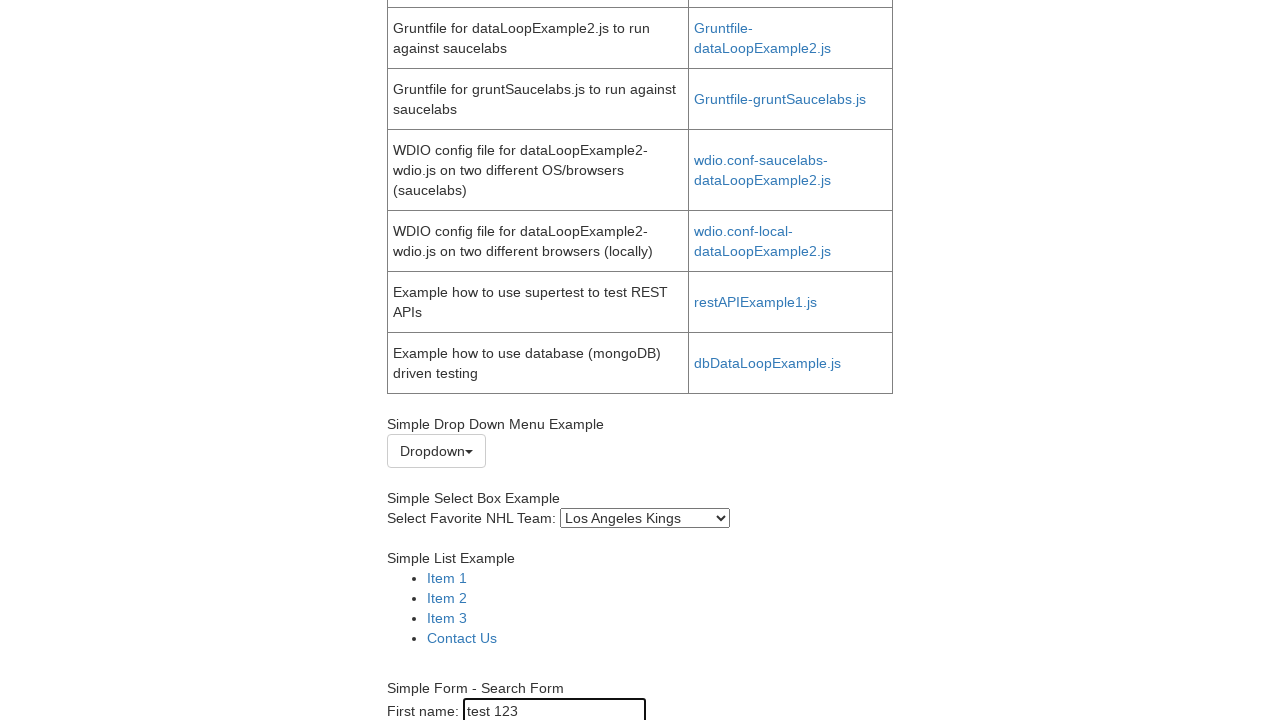

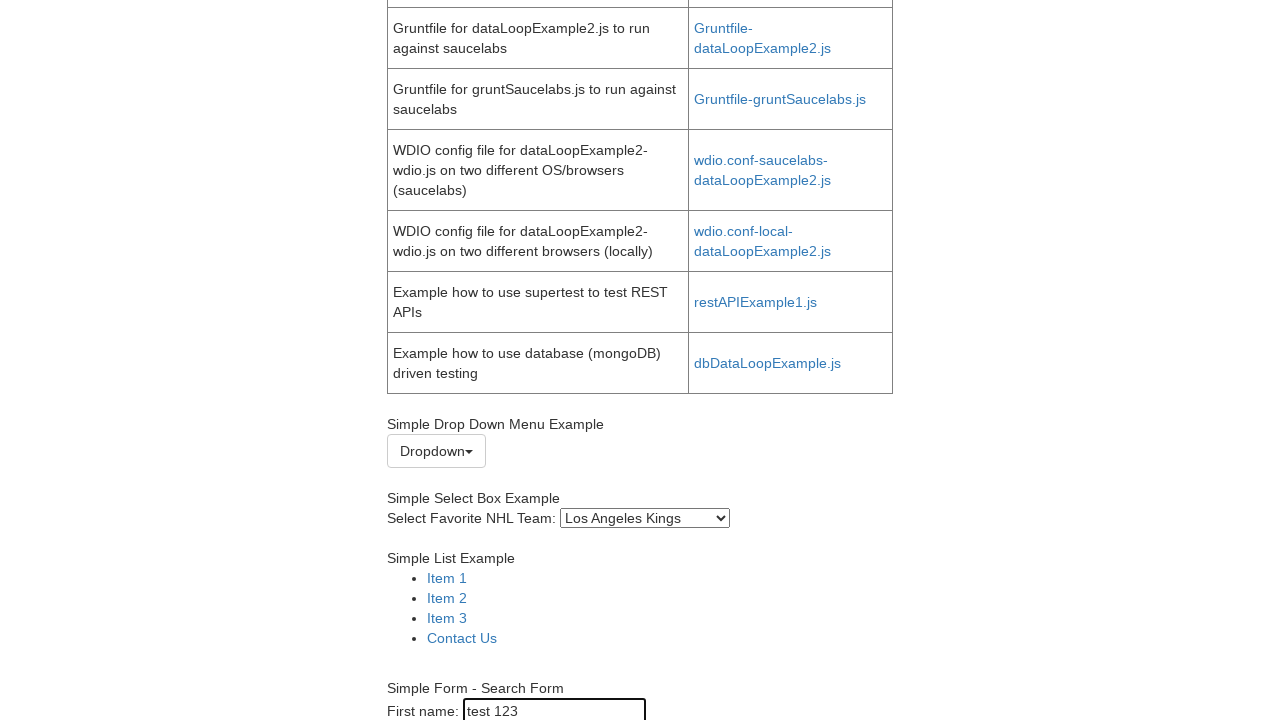